Tests a data types form by filling in various fields (first name, last name, address, city, country, job position, company) and submitting the form, then verifies the form validation feedback is displayed.

Starting URL: https://bonigarcia.dev/selenium-webdriver-java/data-types.html

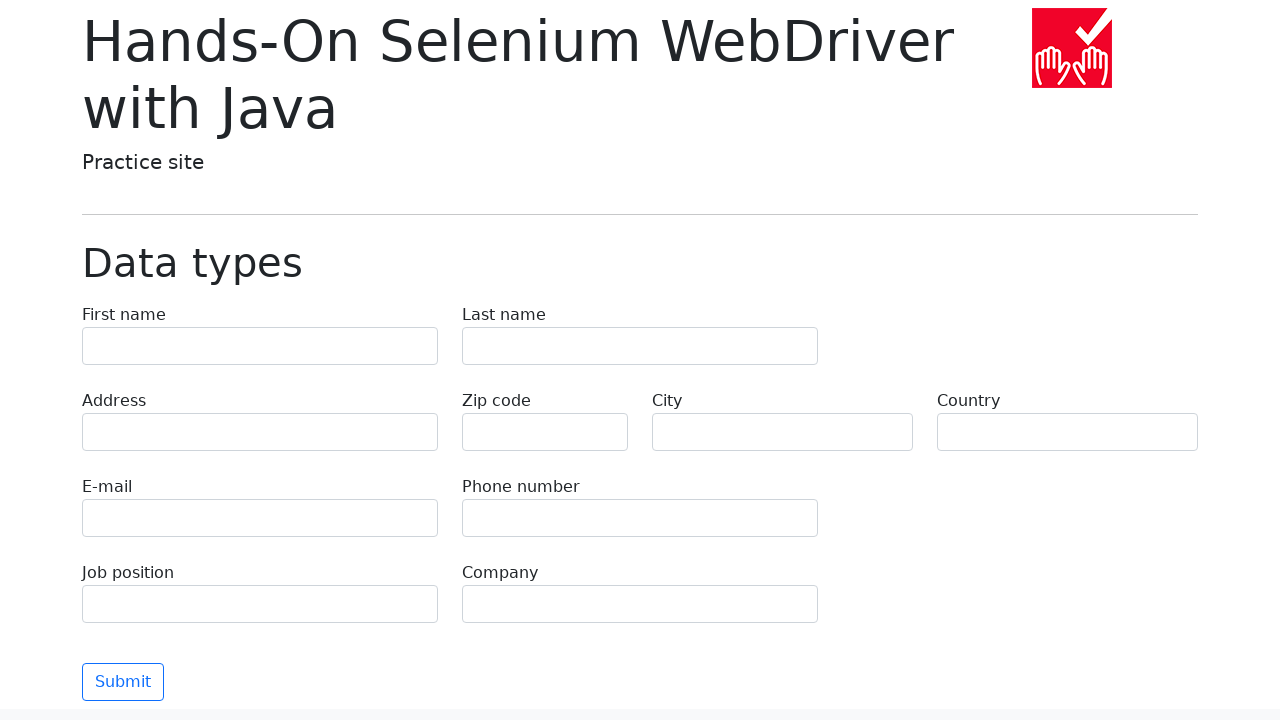

Filled first name field with 'Иван' on [name='first-name']
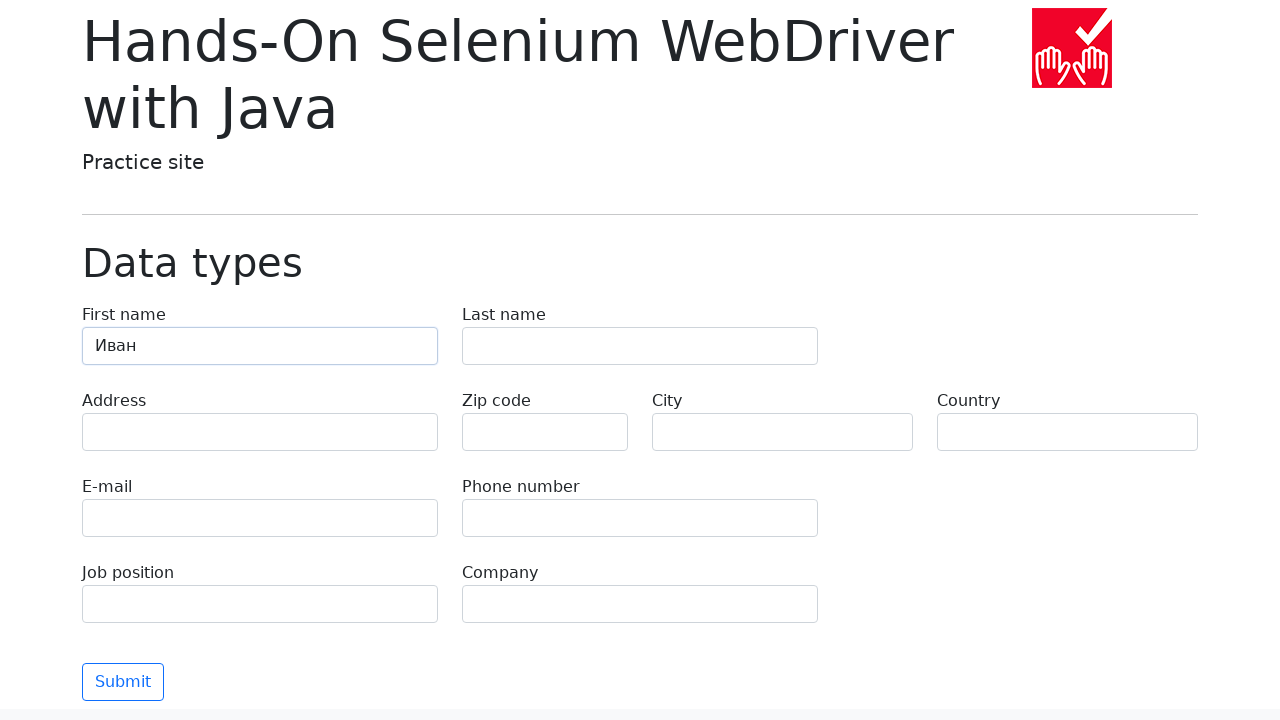

Filled last name field with 'Петров' on [name='last-name']
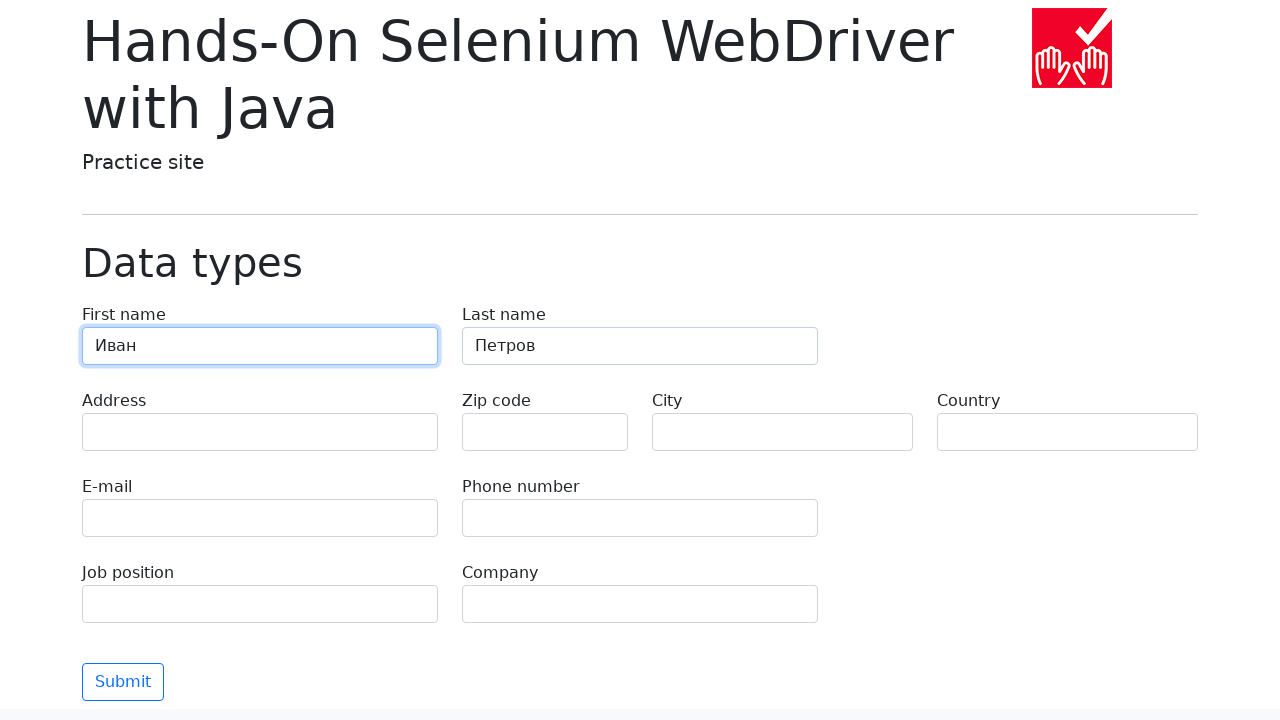

Filled address field with 'Ленина, 55-3' on [name='address']
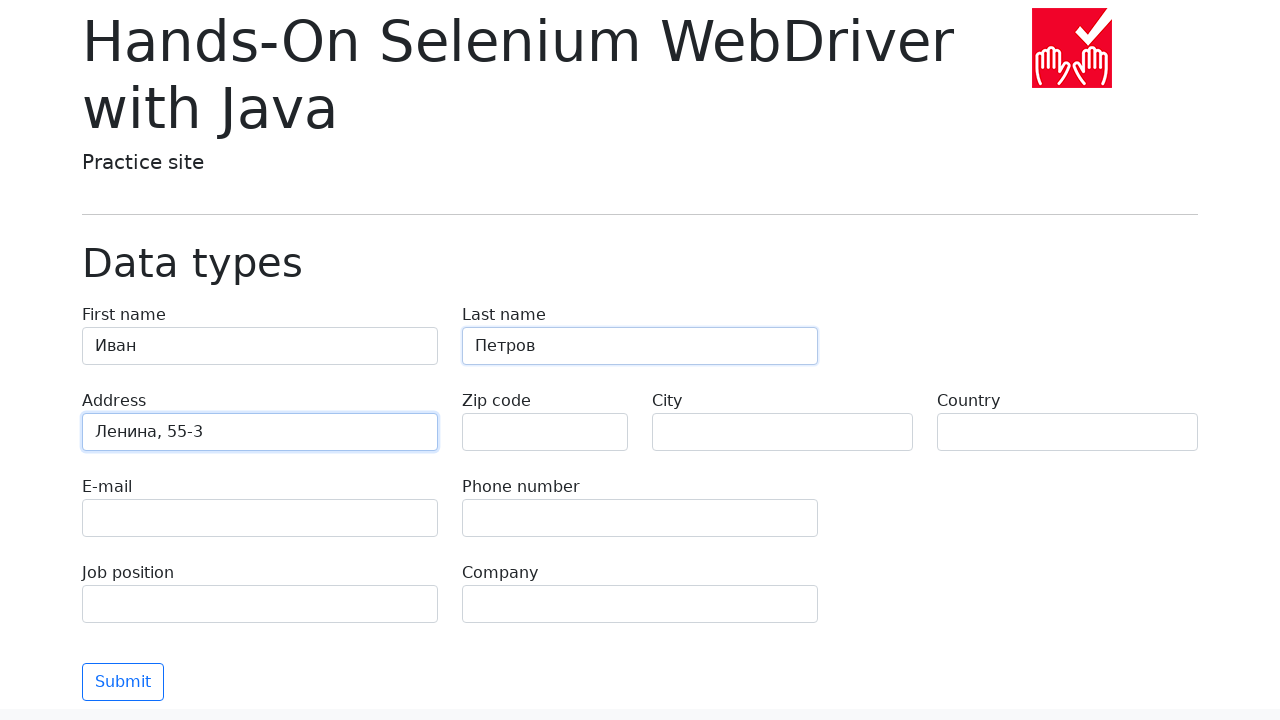

Filled city field with 'Москва' on [name='city']
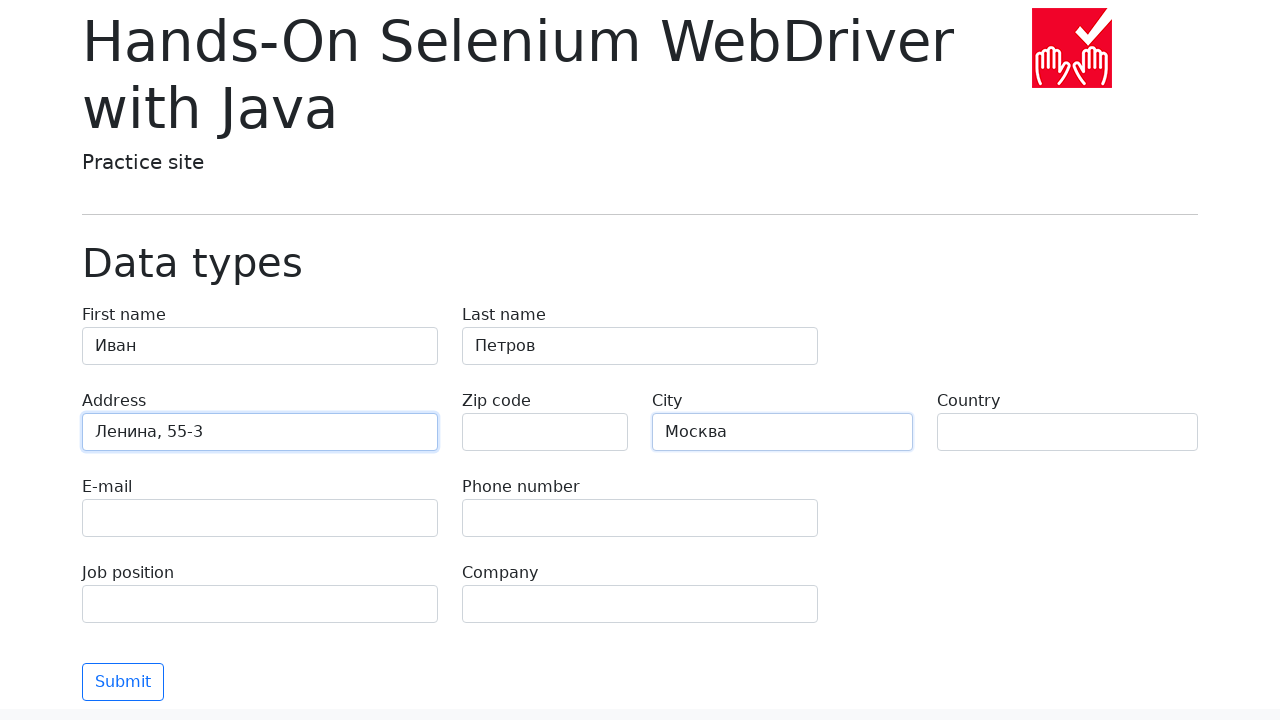

Filled country field with 'Россия' on [name='country']
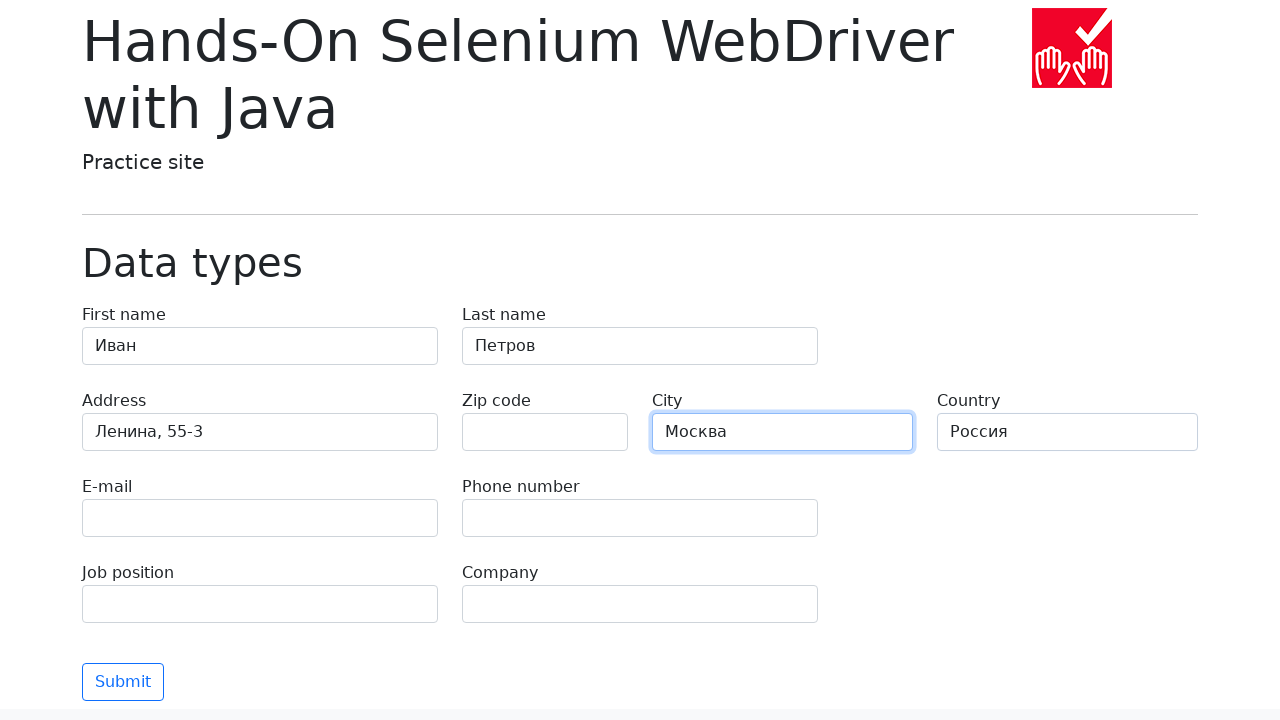

Filled job position field with 'QA' on [name='job-position']
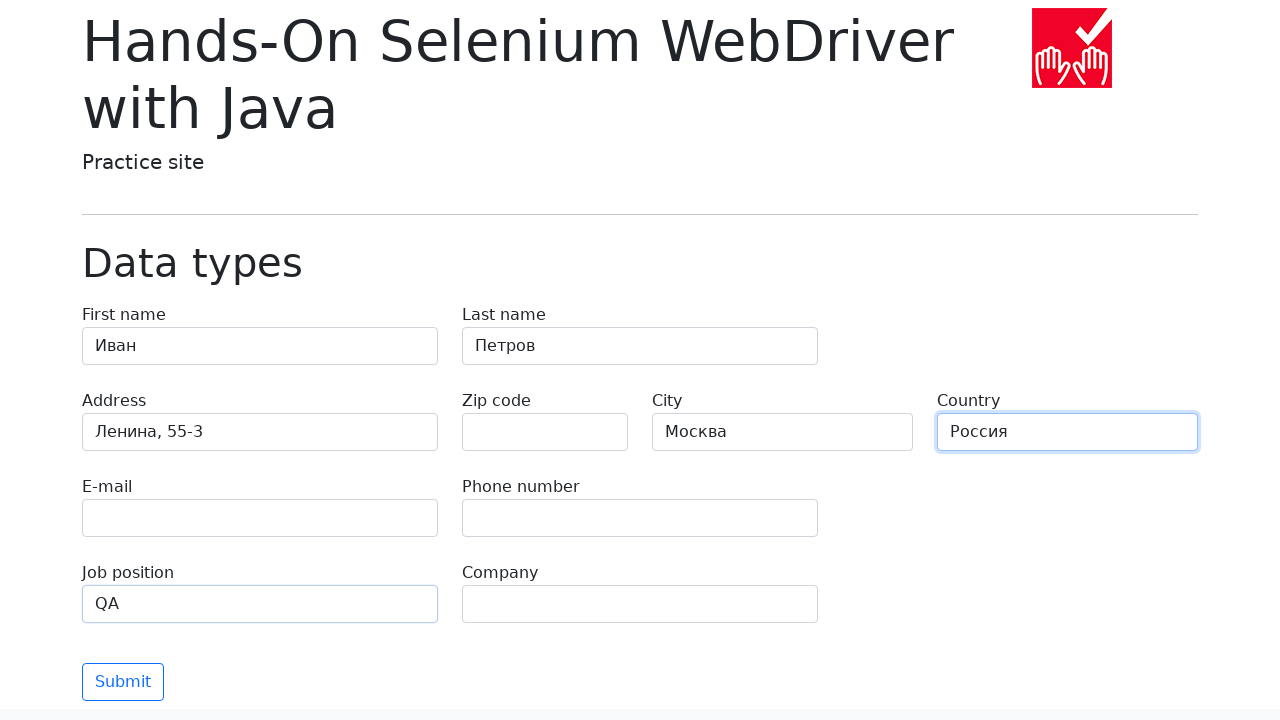

Filled company field with 'Merion' on [name='company']
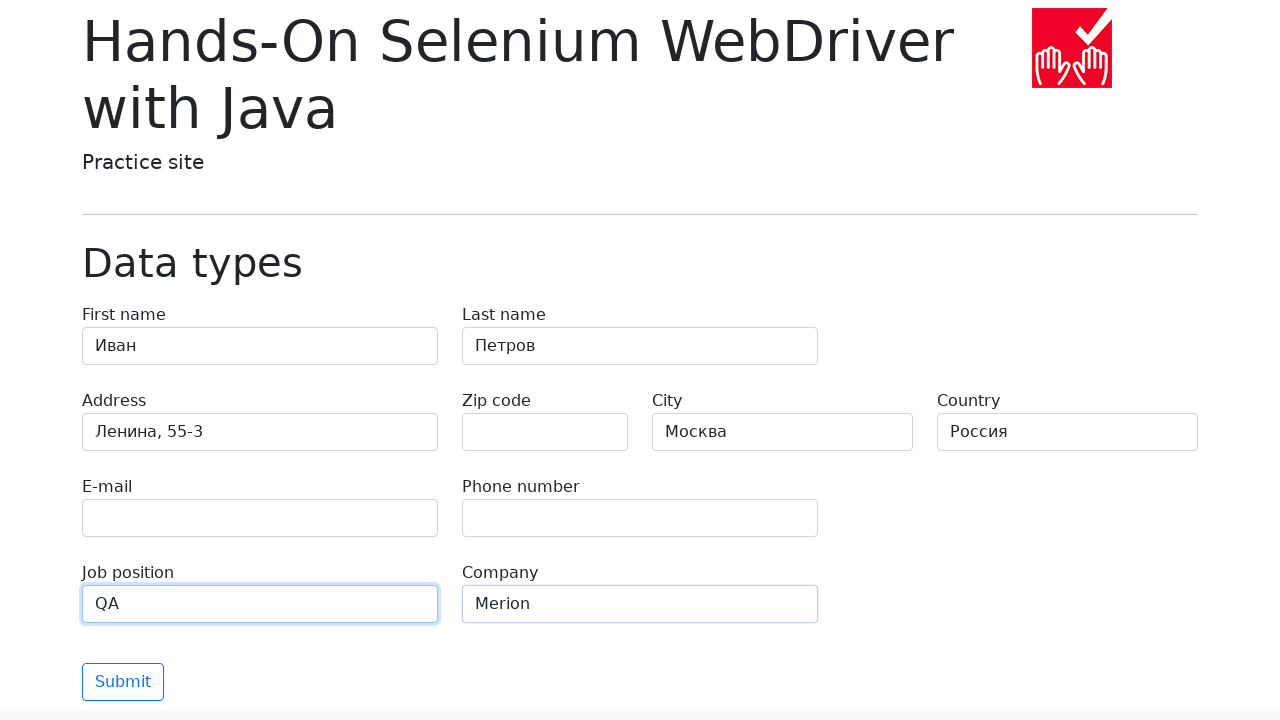

Clicked submit button to submit the form at (123, 682) on [type='submit']
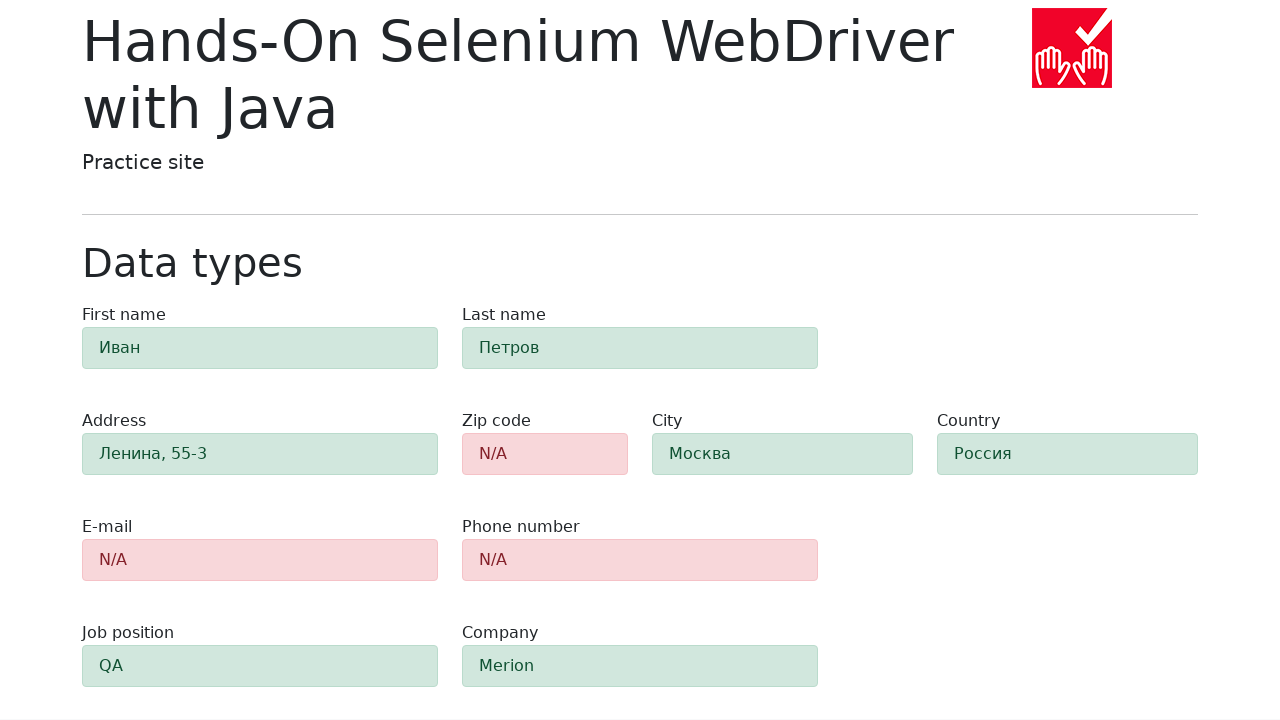

Form validation feedback element appeared
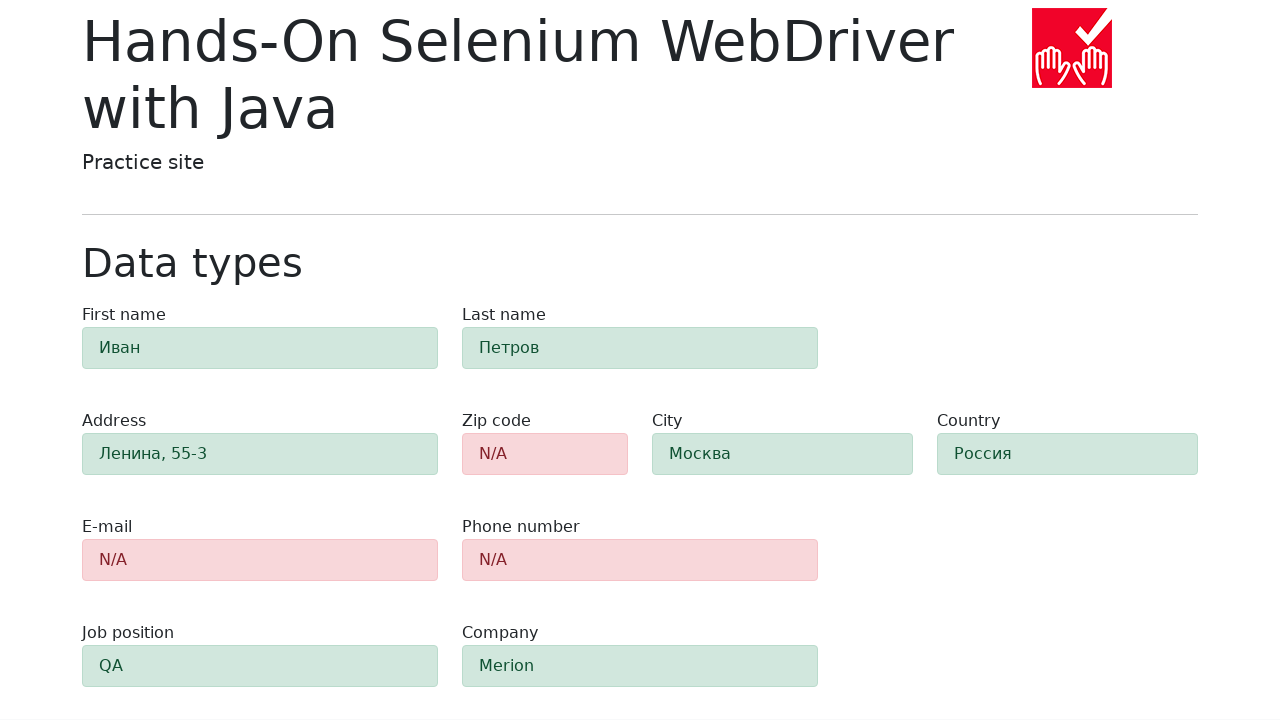

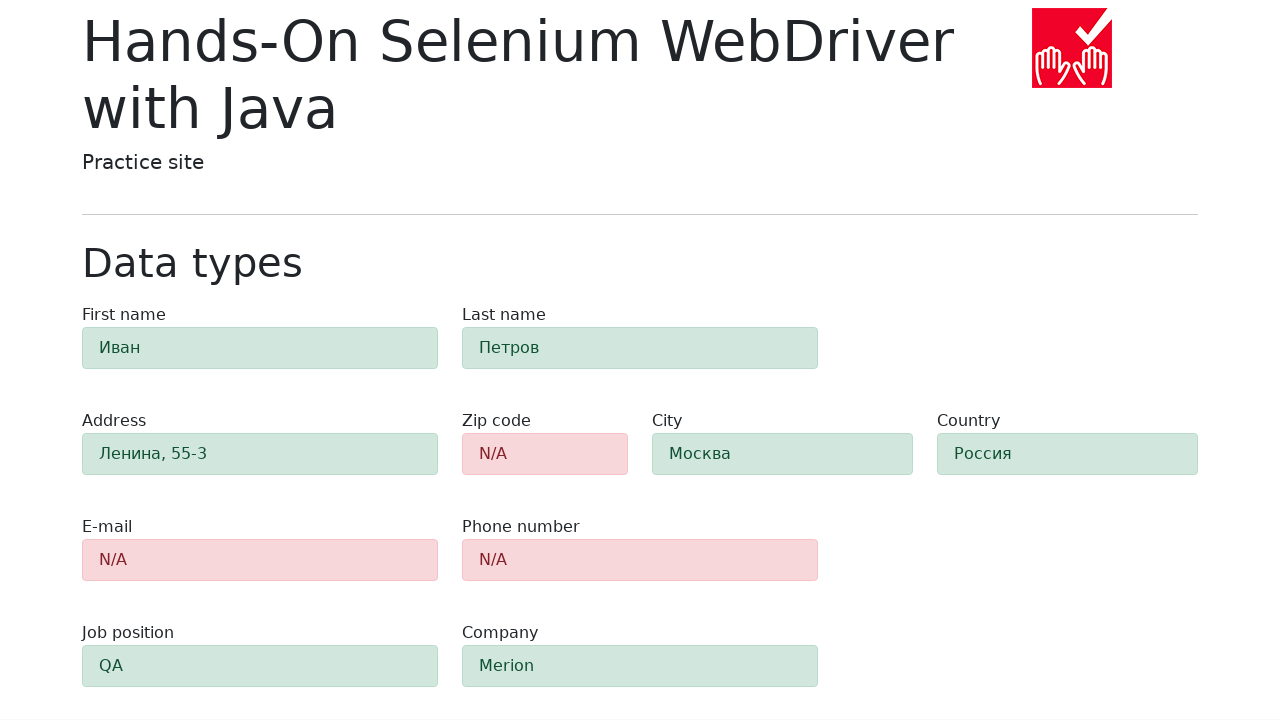